Tests Ctrl+click functionality to open multiple links

Starting URL: https://omayo.blogspot.com/

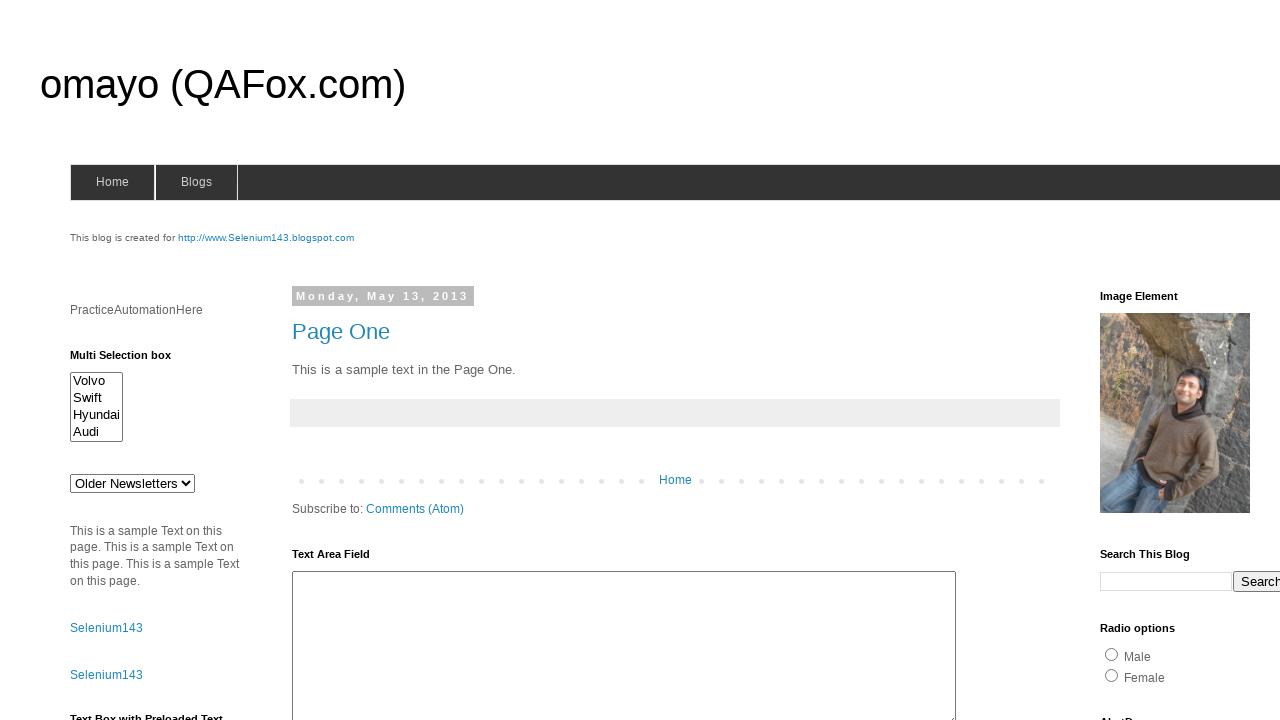

Navigated to https://omayo.blogspot.com/
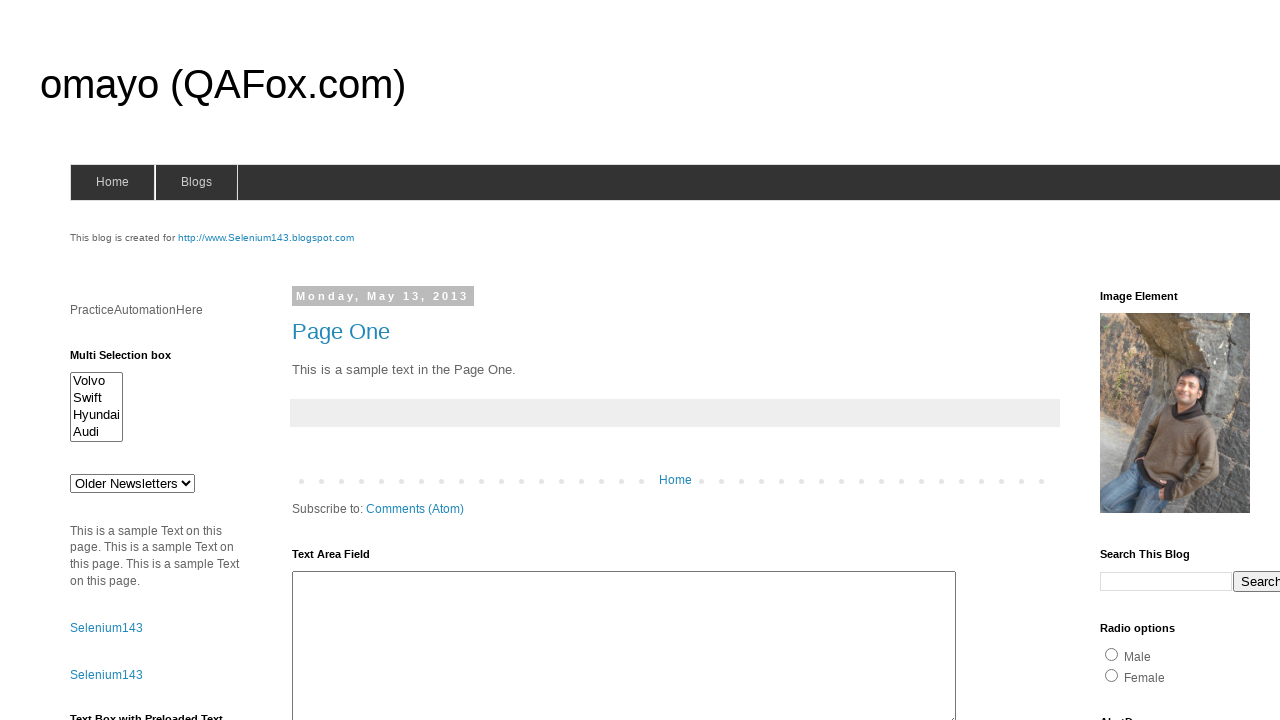

Located all links in LinkList1 element
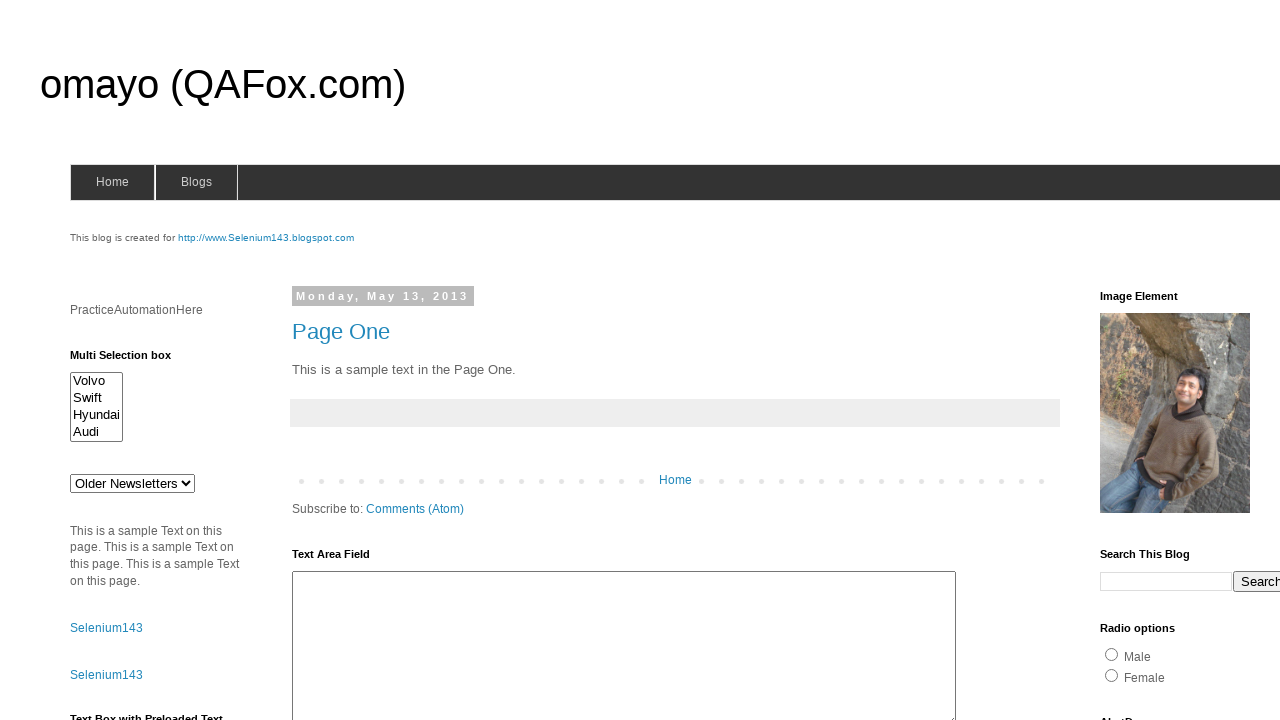

Found 5 links in the list
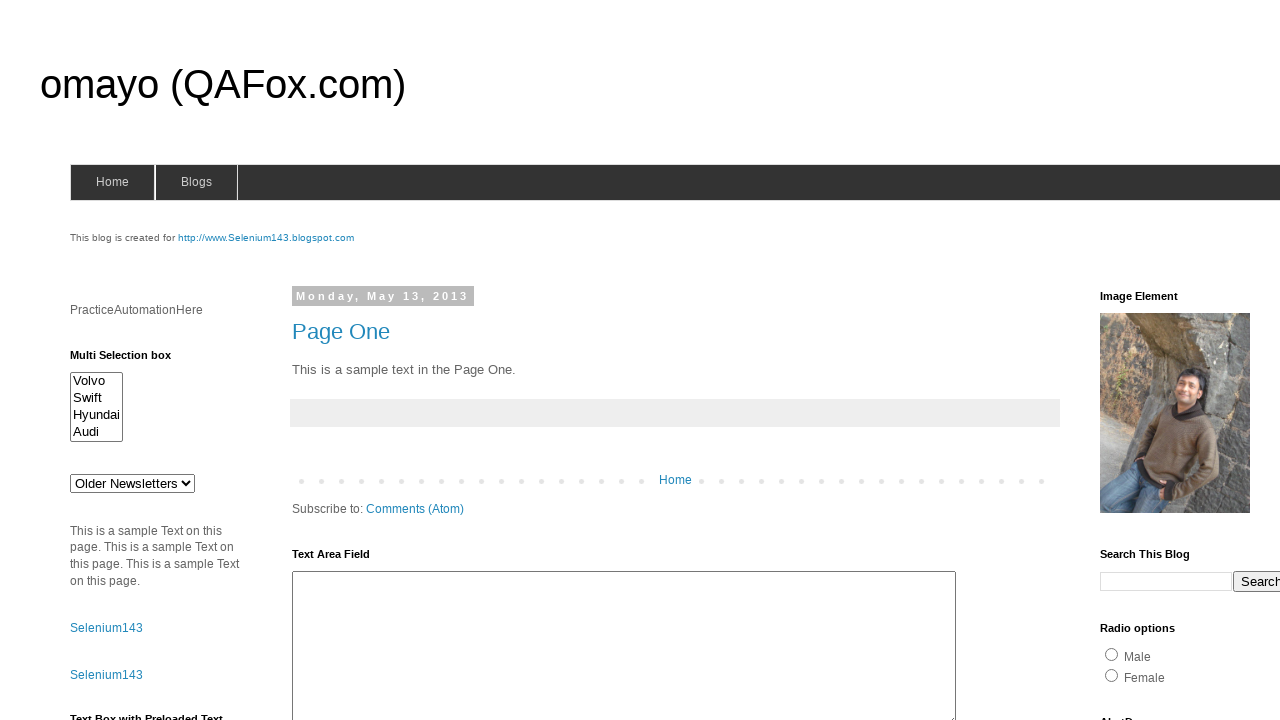

Ctrl+clicked link 1 of 5 to open in new tab at (1160, 360) on xpath=//div[@id='LinkList1']//a >> nth=0
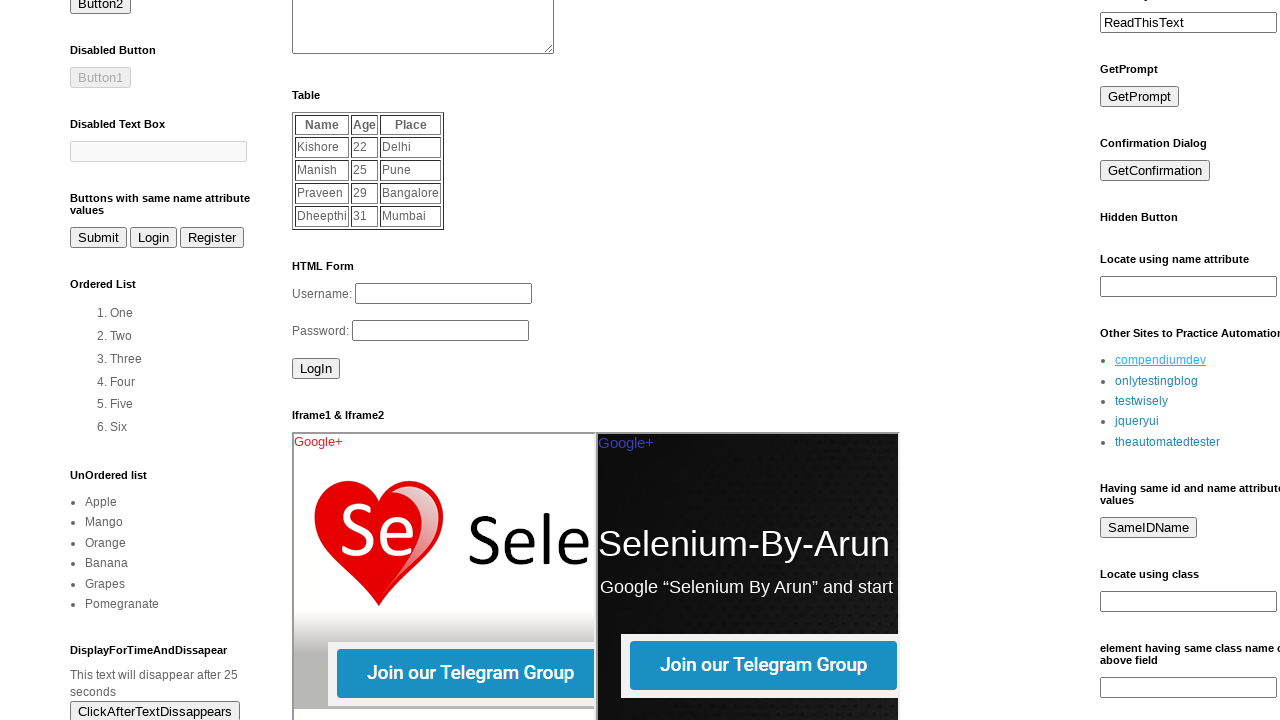

Ctrl+clicked link 2 of 5 to open in new tab at (1156, 381) on xpath=//div[@id='LinkList1']//a >> nth=1
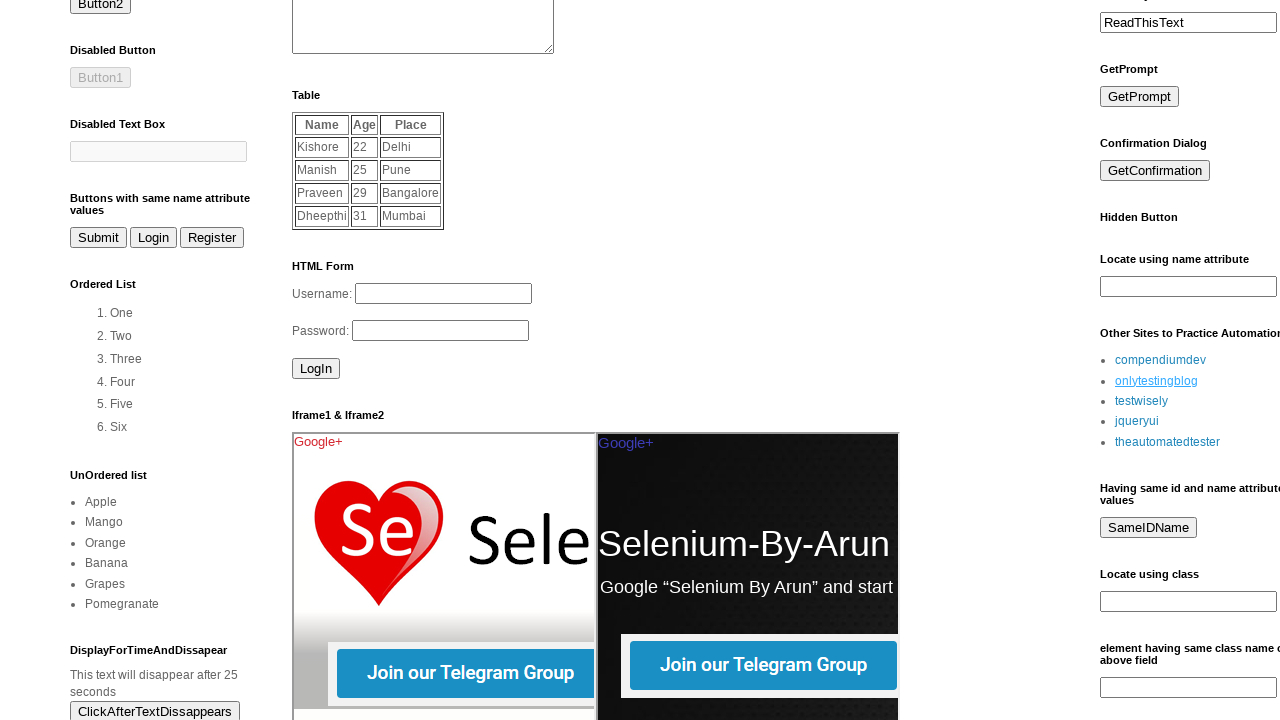

Ctrl+clicked link 3 of 5 to open in new tab at (1142, 401) on xpath=//div[@id='LinkList1']//a >> nth=2
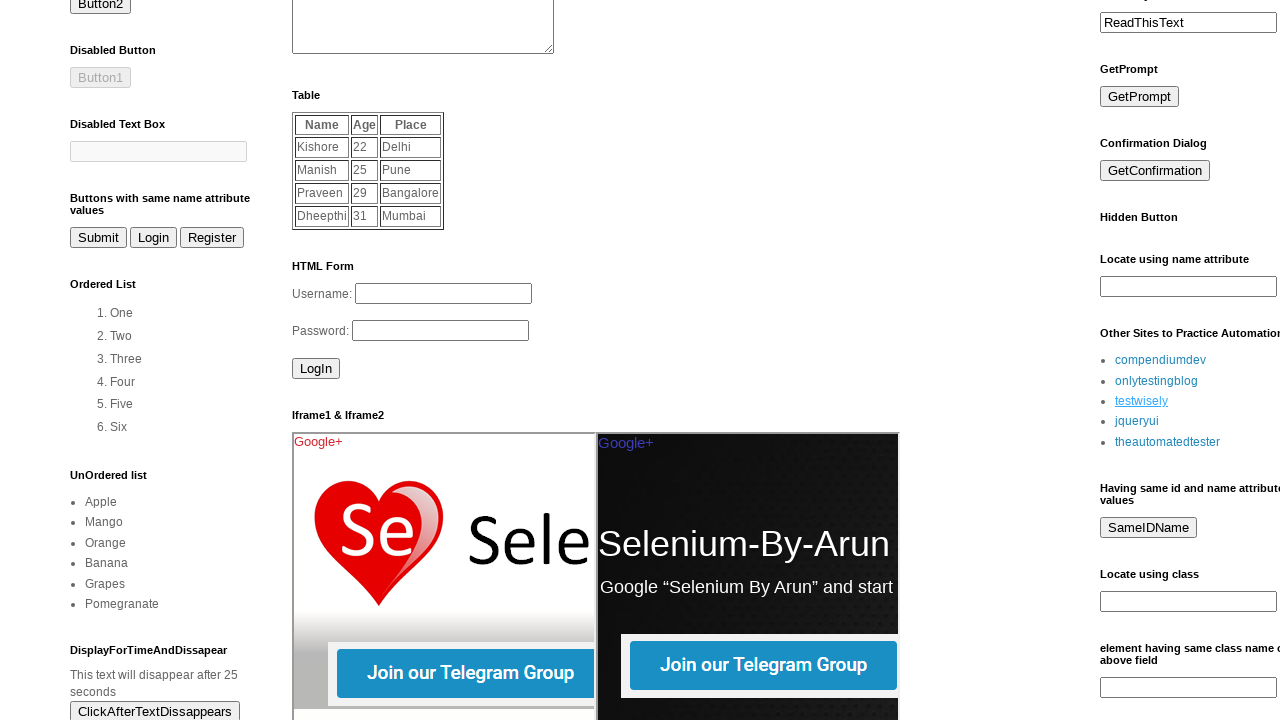

Ctrl+clicked link 4 of 5 to open in new tab at (1137, 421) on xpath=//div[@id='LinkList1']//a >> nth=3
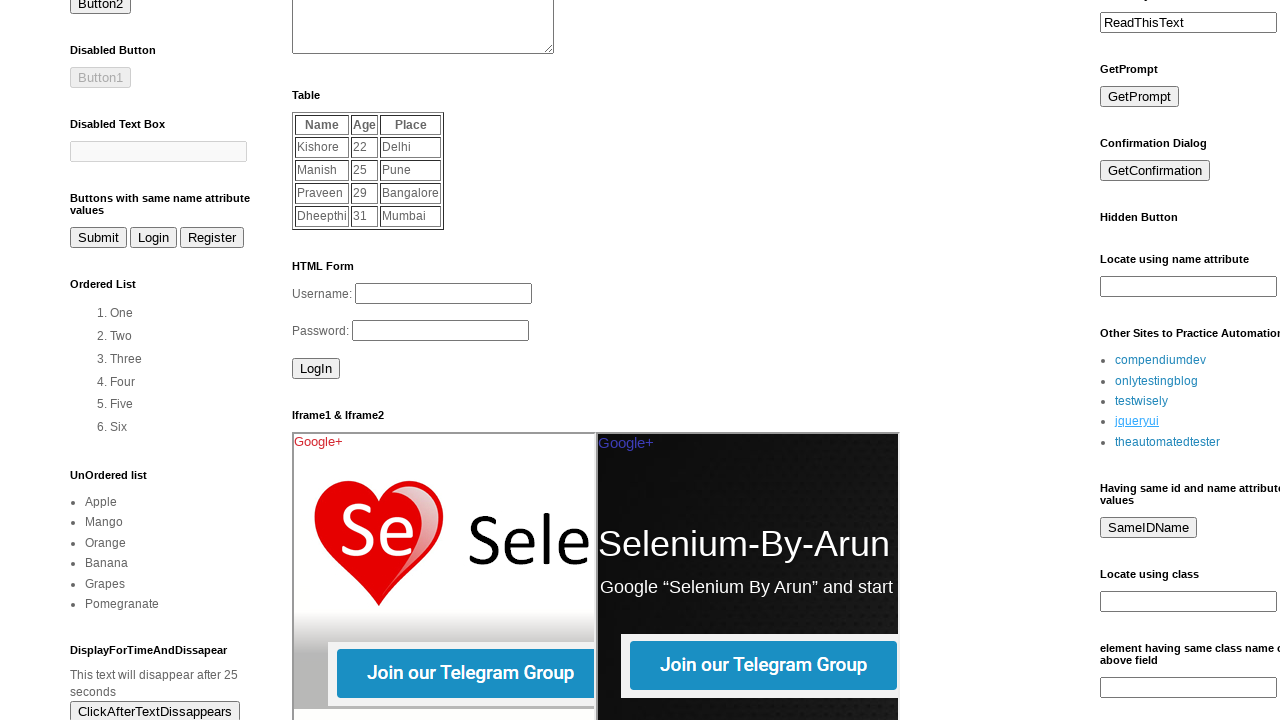

Ctrl+clicked link 5 of 5 to open in new tab at (1168, 442) on xpath=//div[@id='LinkList1']//a >> nth=4
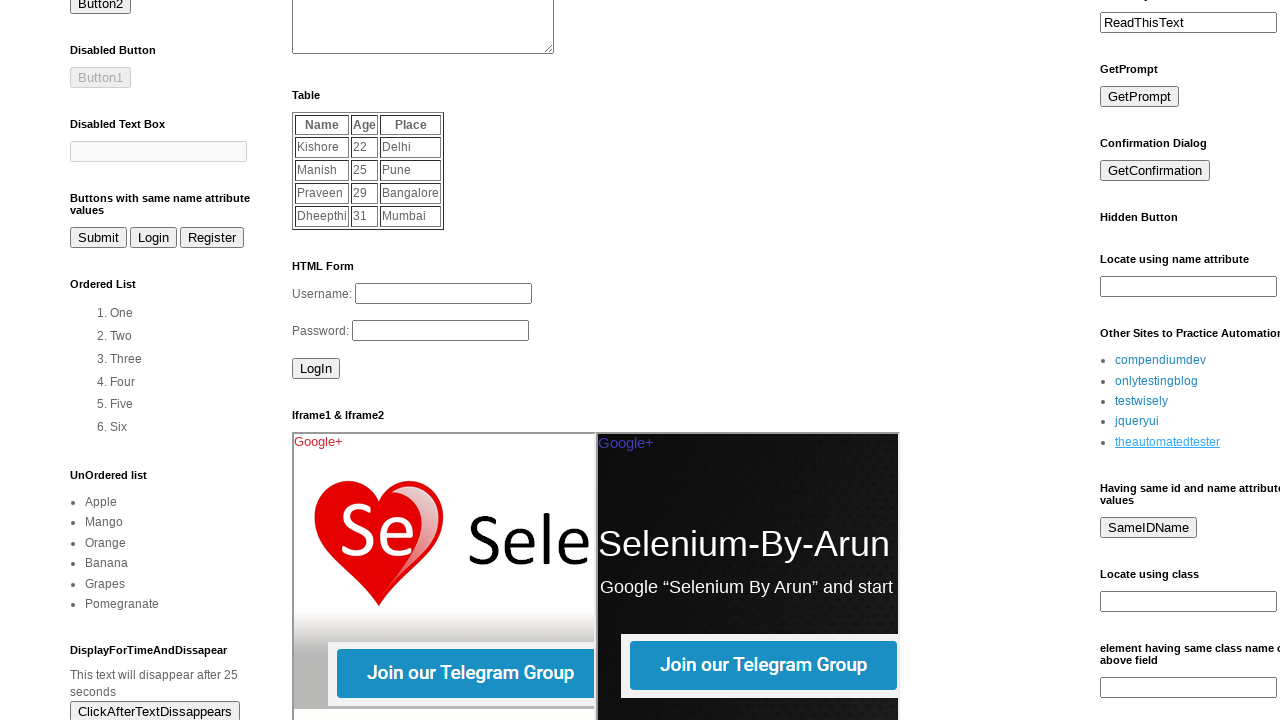

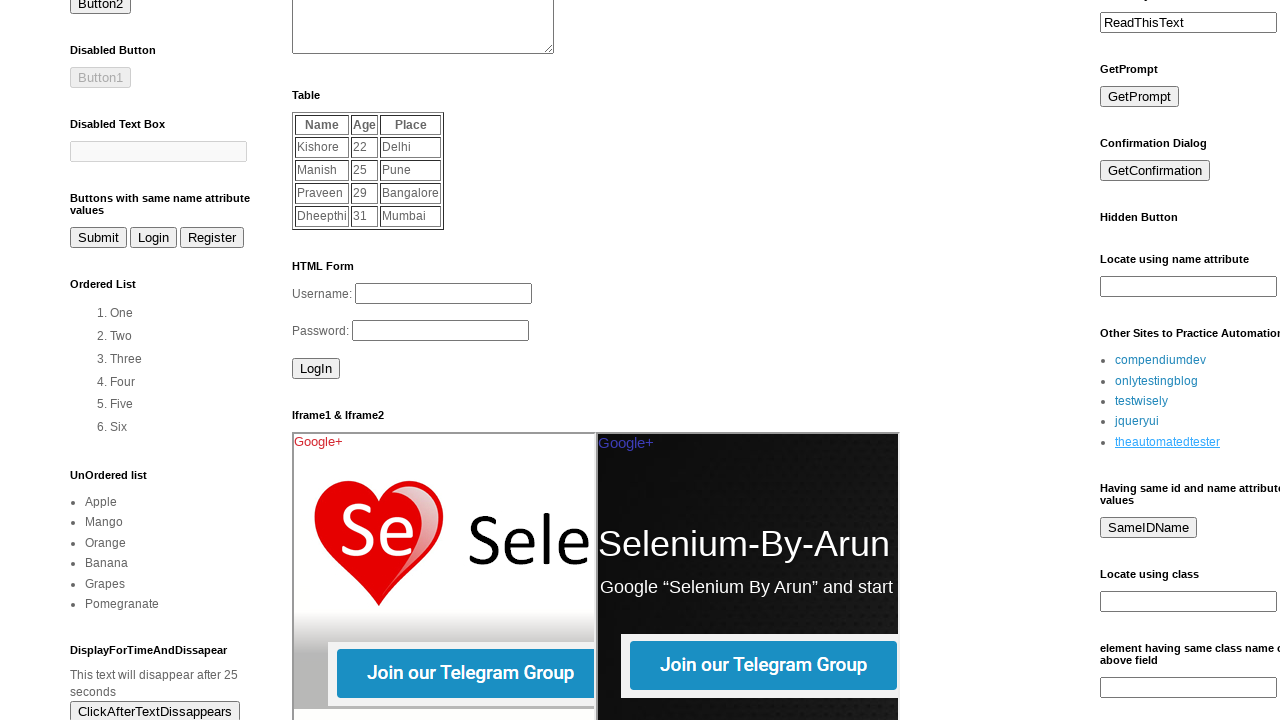